Navigates to Ecuador's labor statistics page, clicks on a statistics element image to access detailed labor statistics, then clicks to download an Excel file with labor data.

Starting URL: https://www.ecuadorencifras.gob.ec/trabajo/

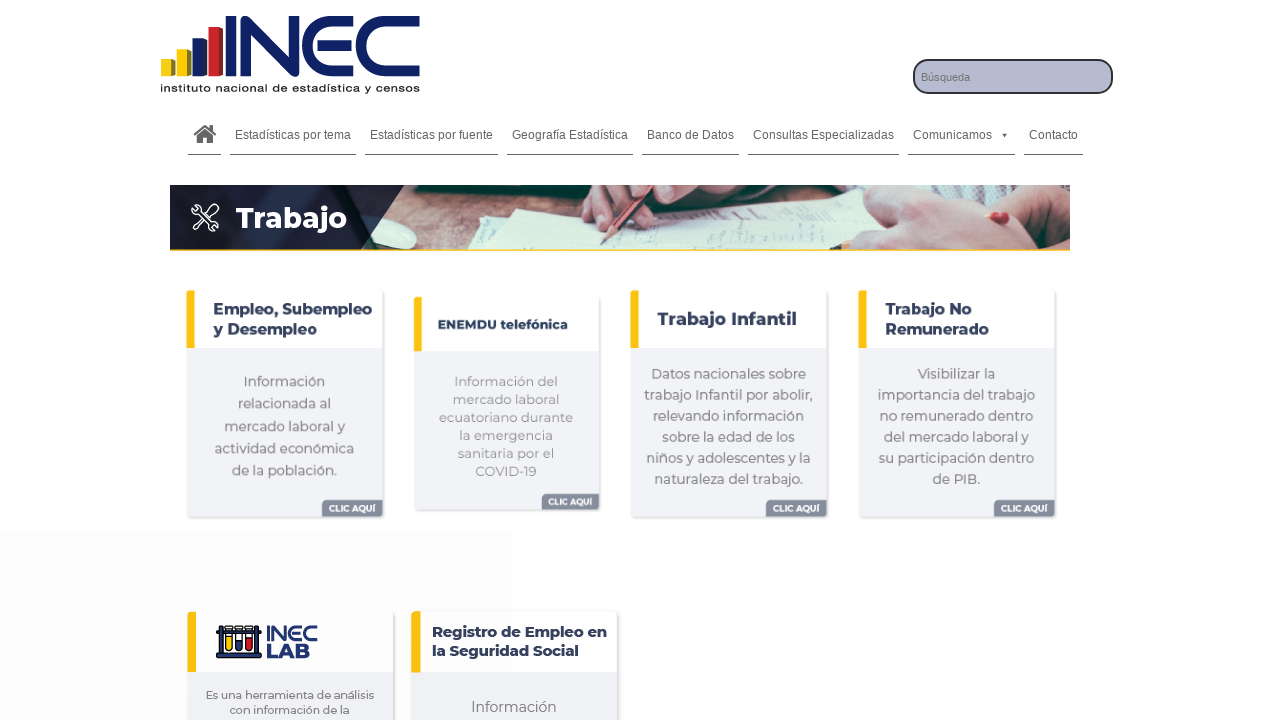

Clicked on ENEMDU statistics image element to access detailed labor statistics at (284, 404) on img[alt="Elementos\ ENEMDU-02"]
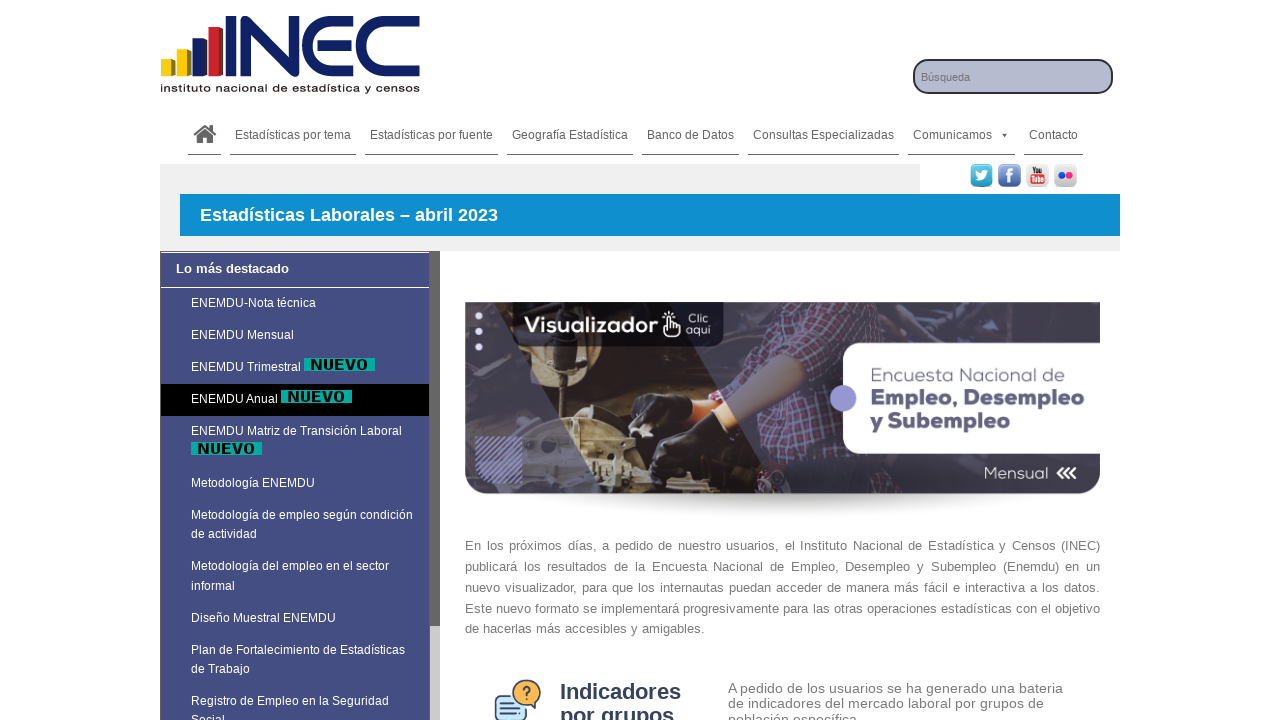

Waited for detailed statistics page to load
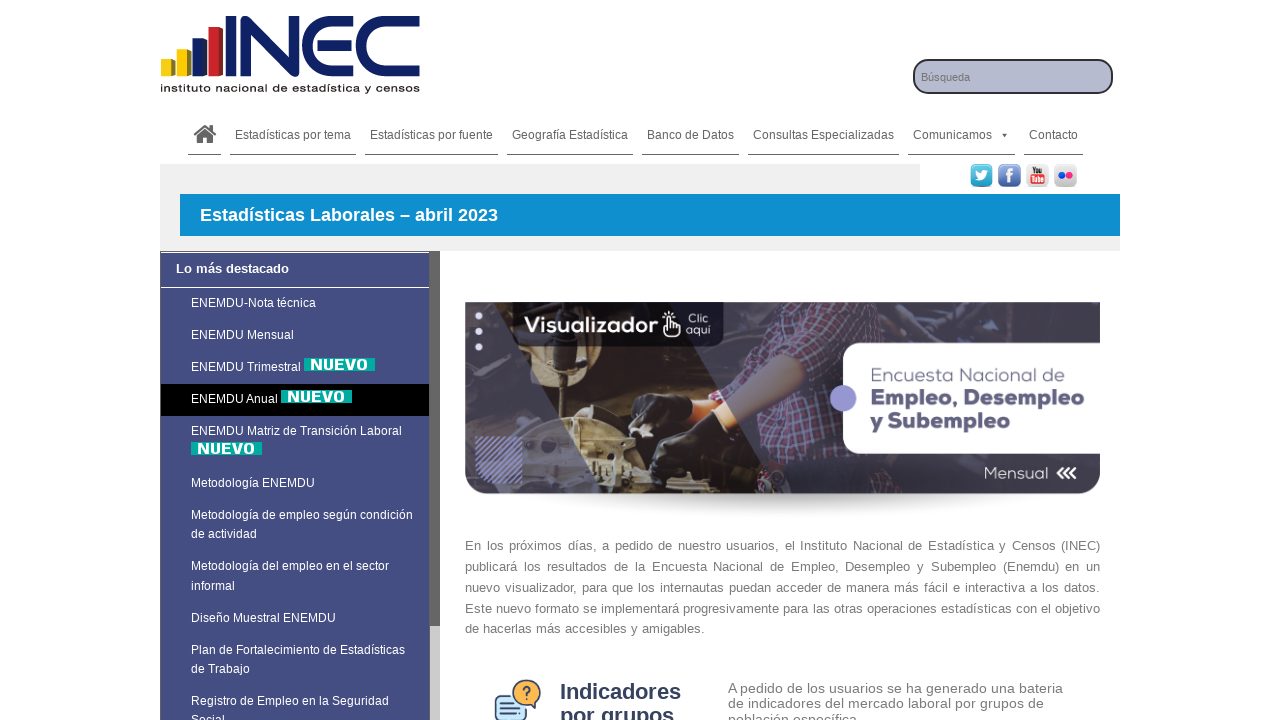

Clicked on Excel download link to download labor data file at (632, 335) on xpath=//*[@id="content-main"]/div[5]/table[2]/tbody/tr[2]/td[1]/a
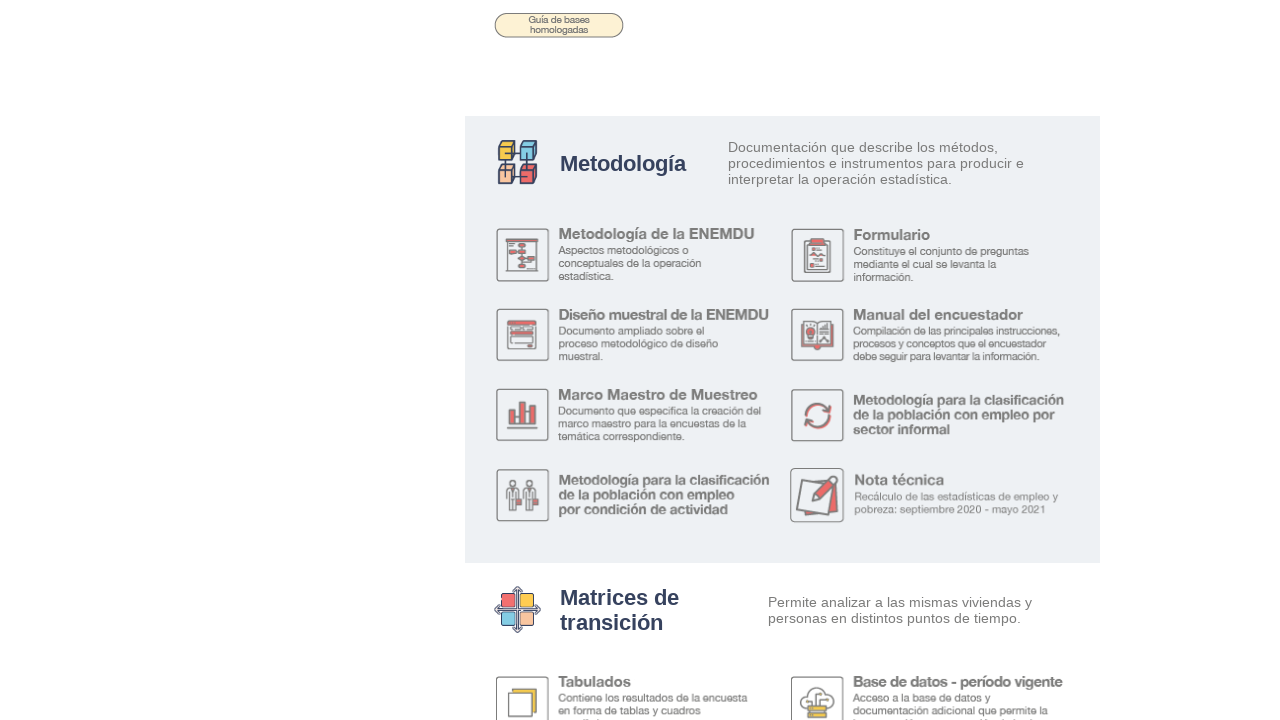

Excel file download initiated and ready for processing
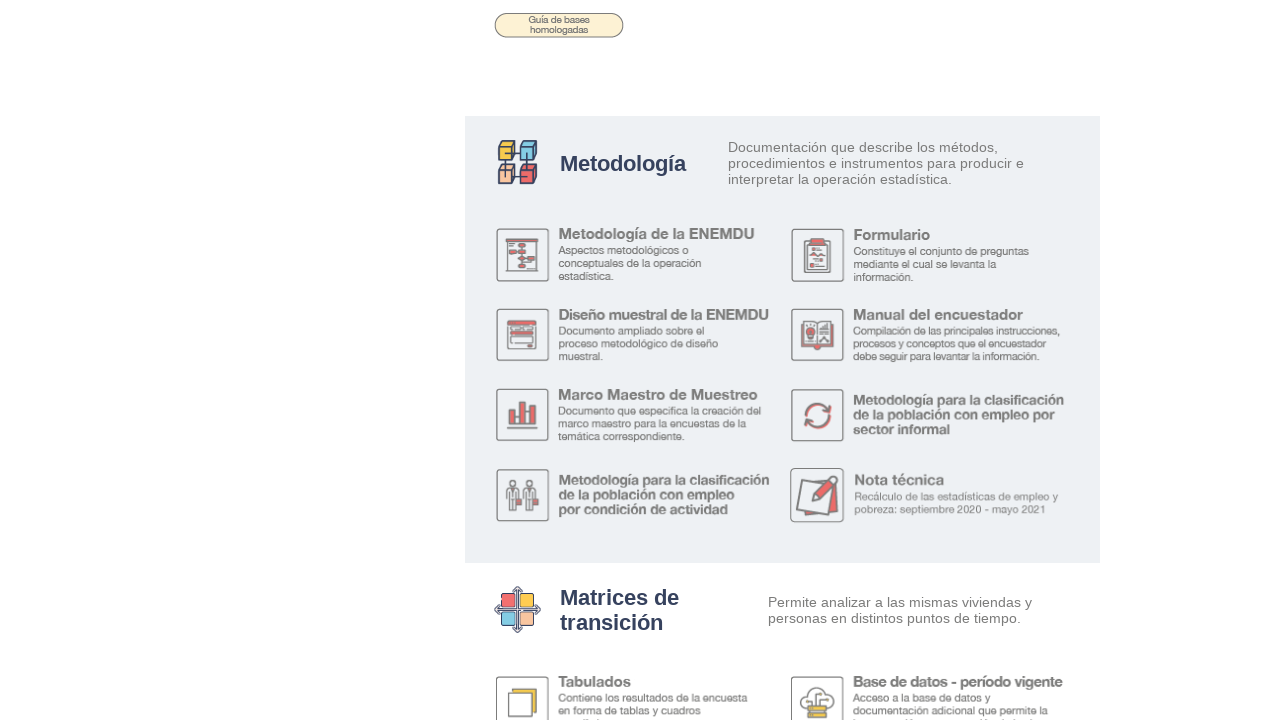

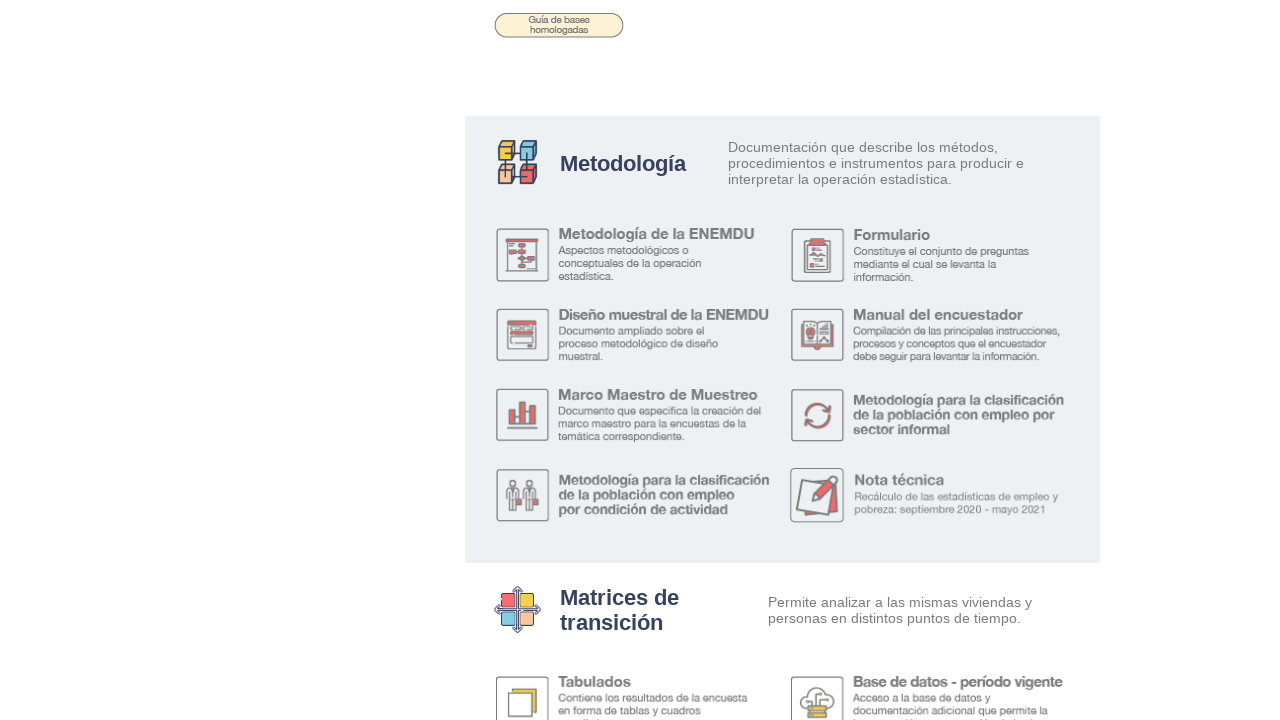